Tests calendar date picker functionality by selecting a specific date (June 14, 2050) through navigating decade/year/month views and verifies the selected date is correctly displayed in the input fields.

Starting URL: https://rahulshettyacademy.com/seleniumPractise/#/offers

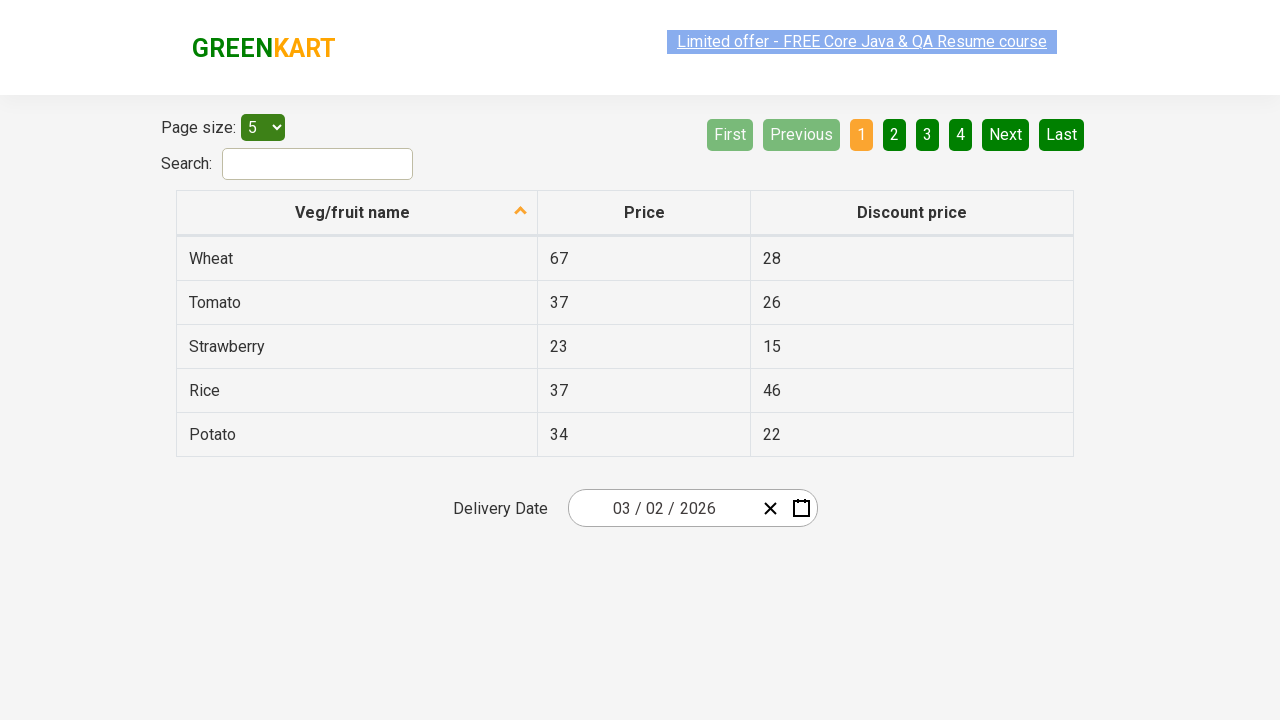

Clicked date picker input group to open calendar at (662, 508) on .react-date-picker__inputGroup
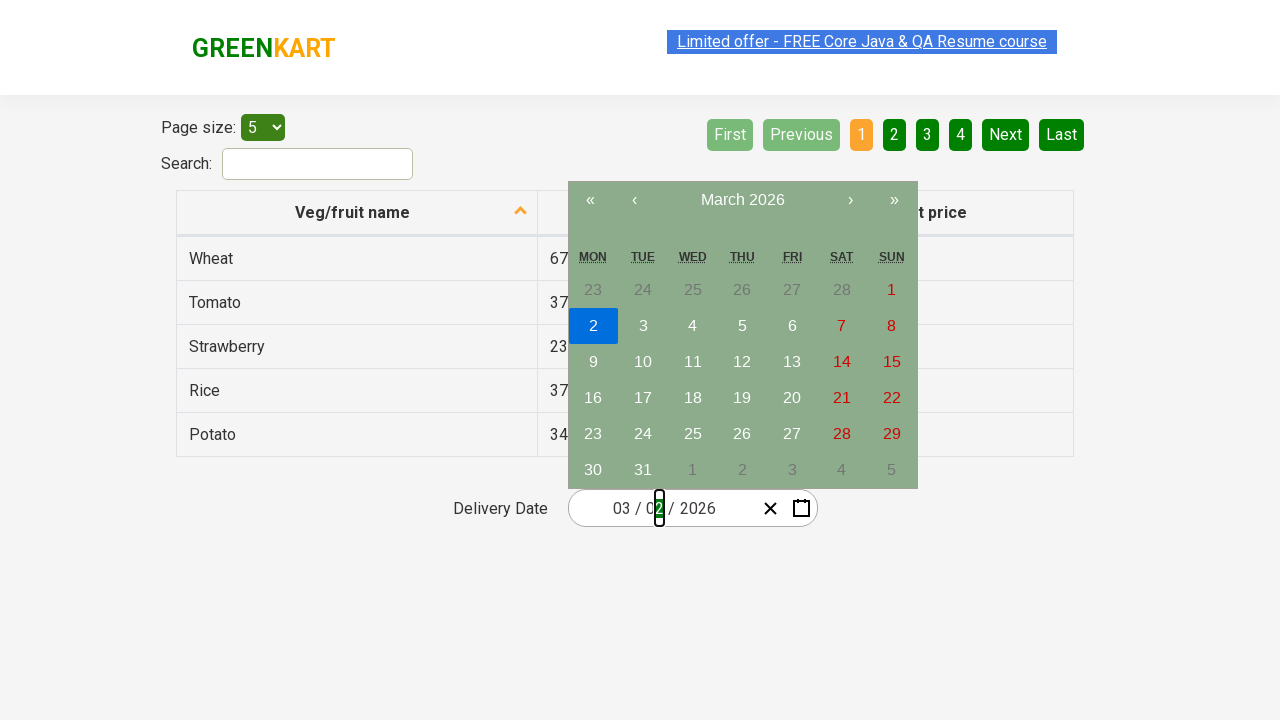

Double-clicked navigation label to access decade view at (742, 200) on .react-calendar__navigation__label
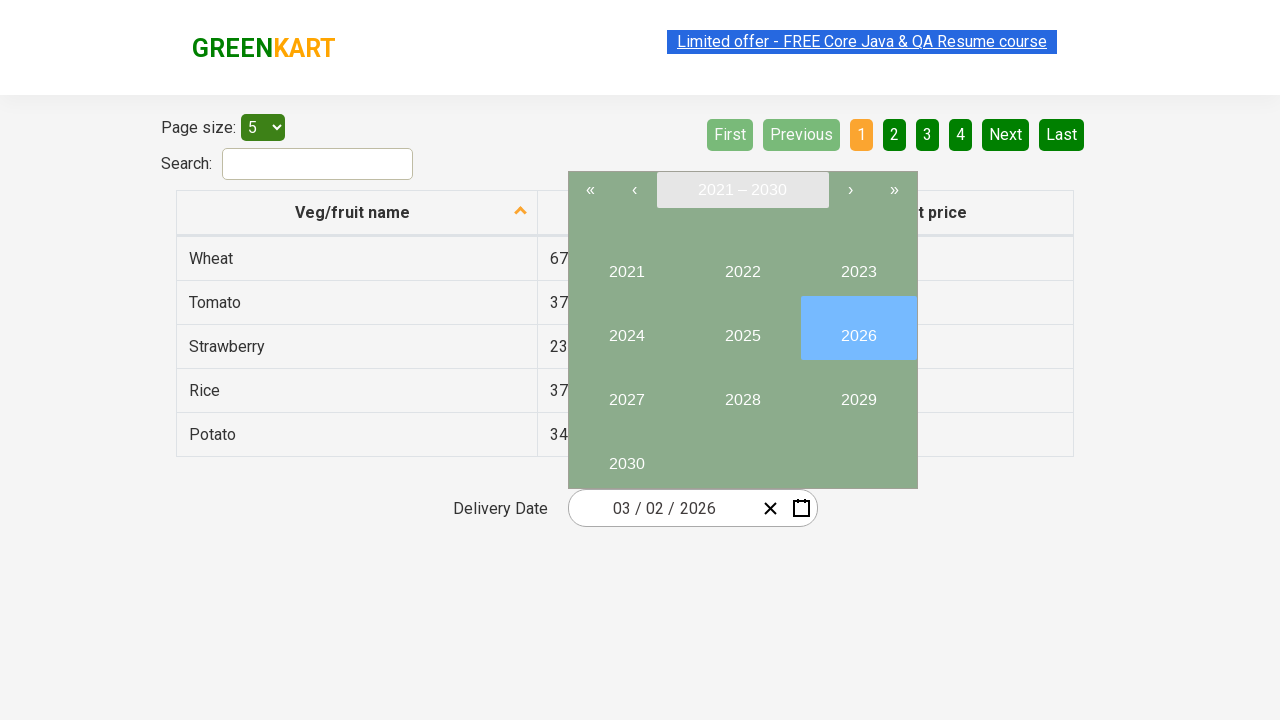

Retrieved decade range: 2021 - 2030
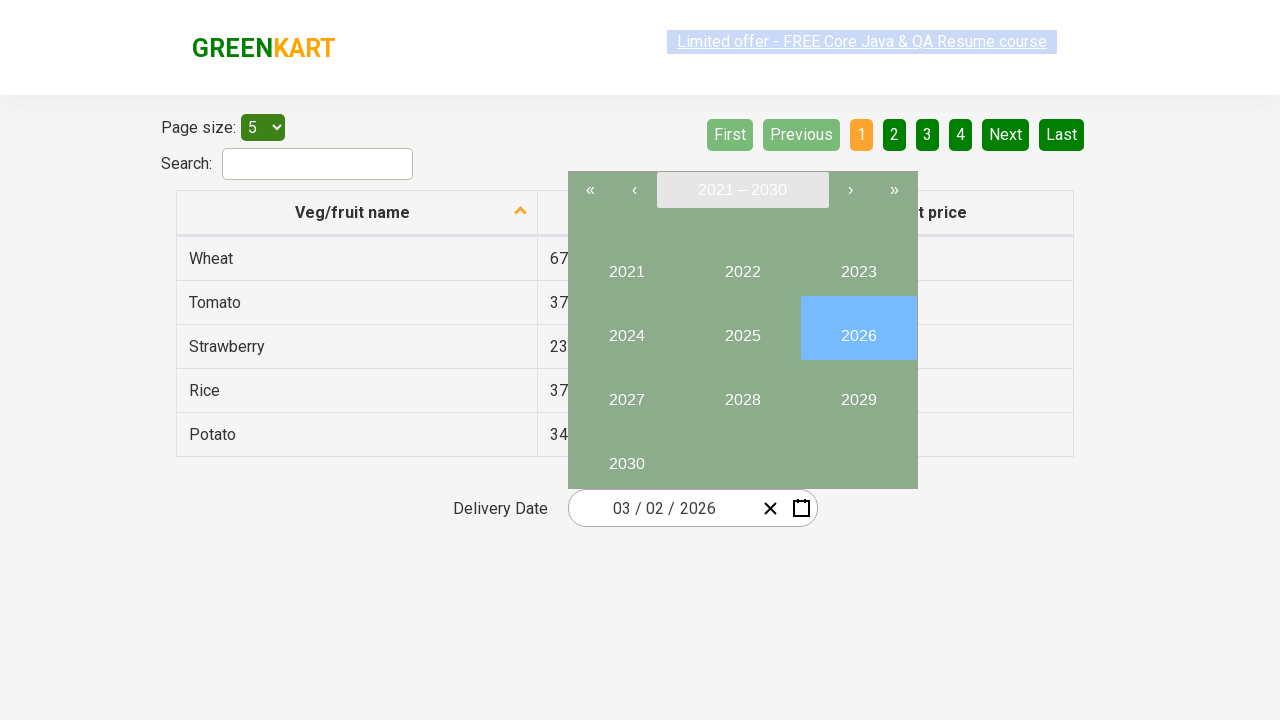

Navigated decade view to find year 2050 at (850, 190) on .react-calendar__navigation__next-button
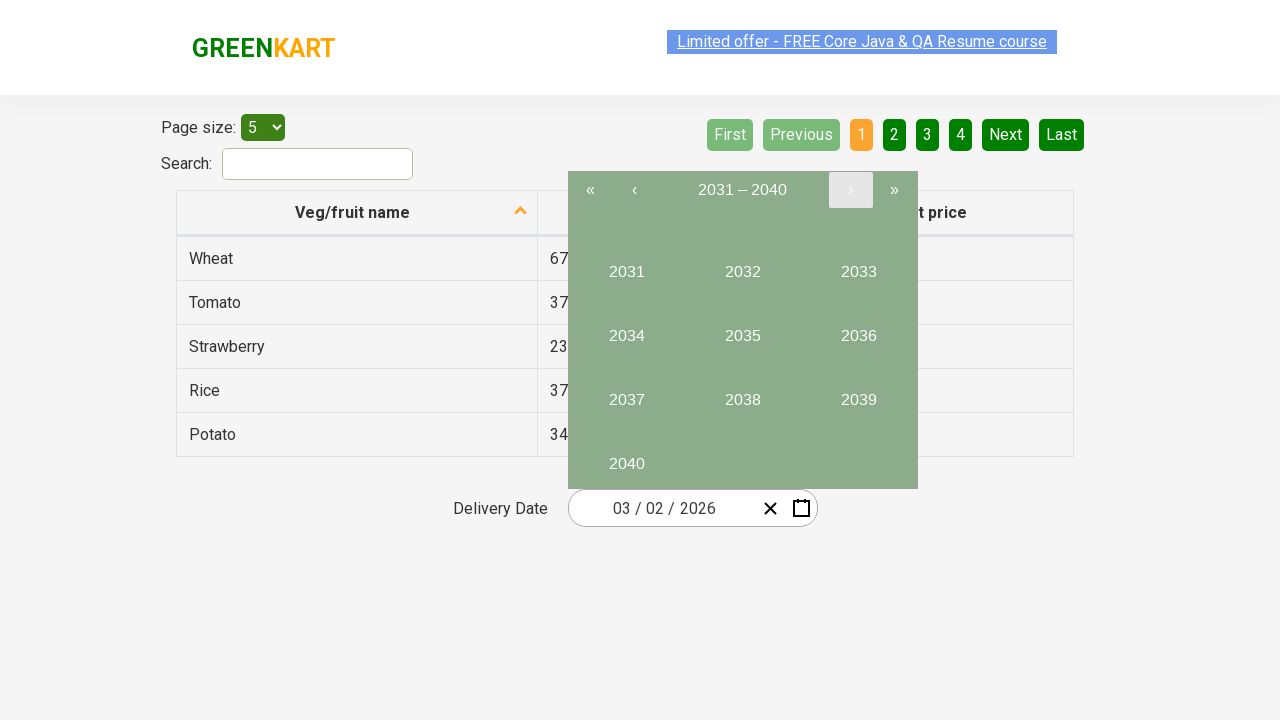

Waited for decade navigation animation
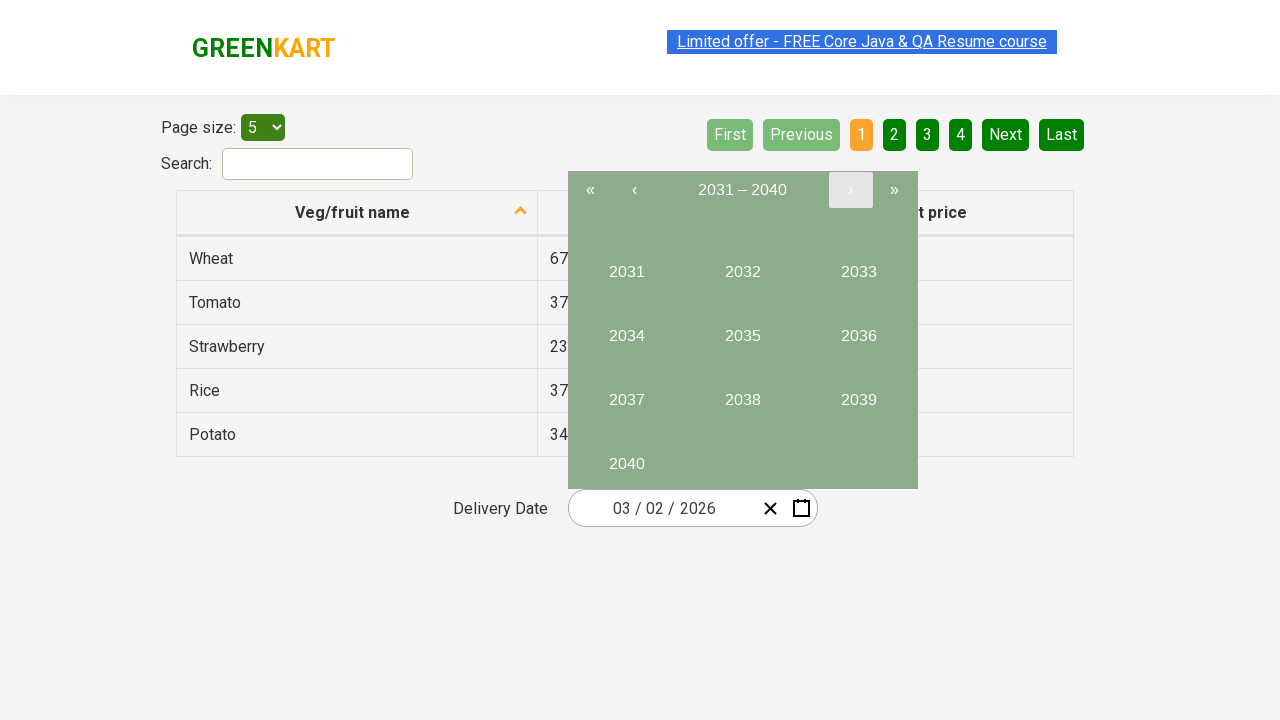

Navigated decade view to find year 2050 at (850, 190) on .react-calendar__navigation__next-button
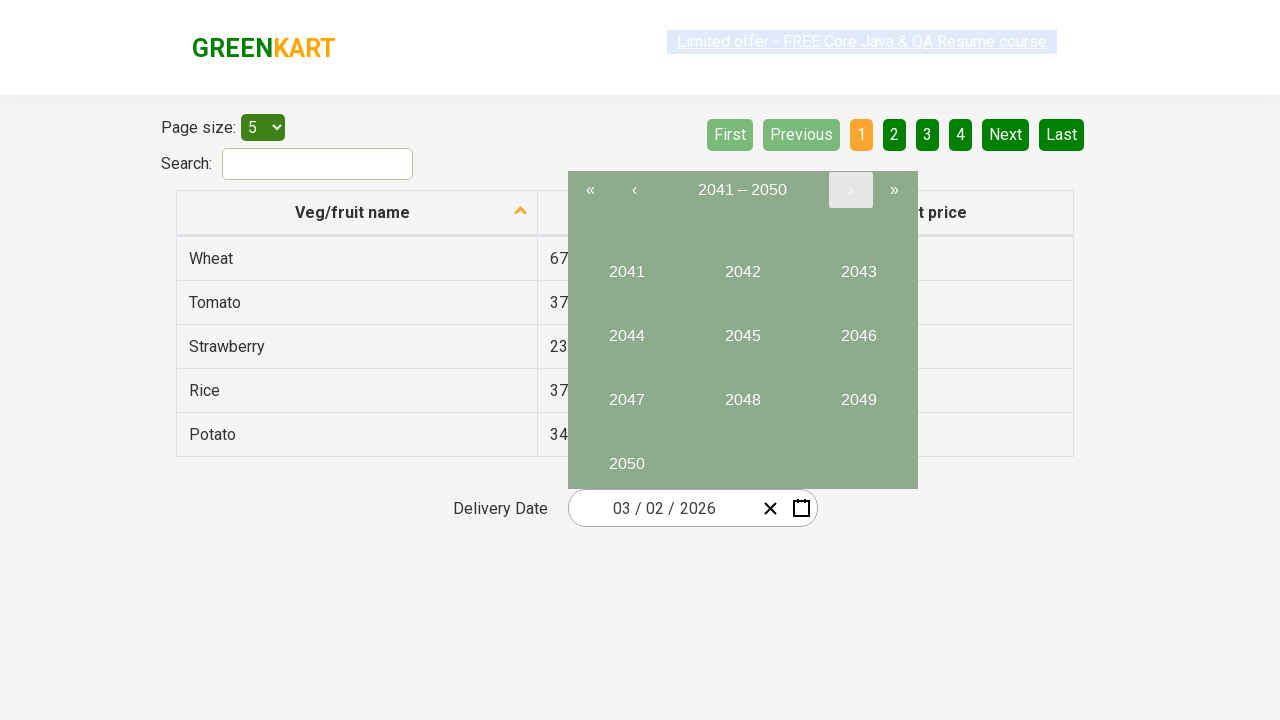

Waited for decade navigation animation
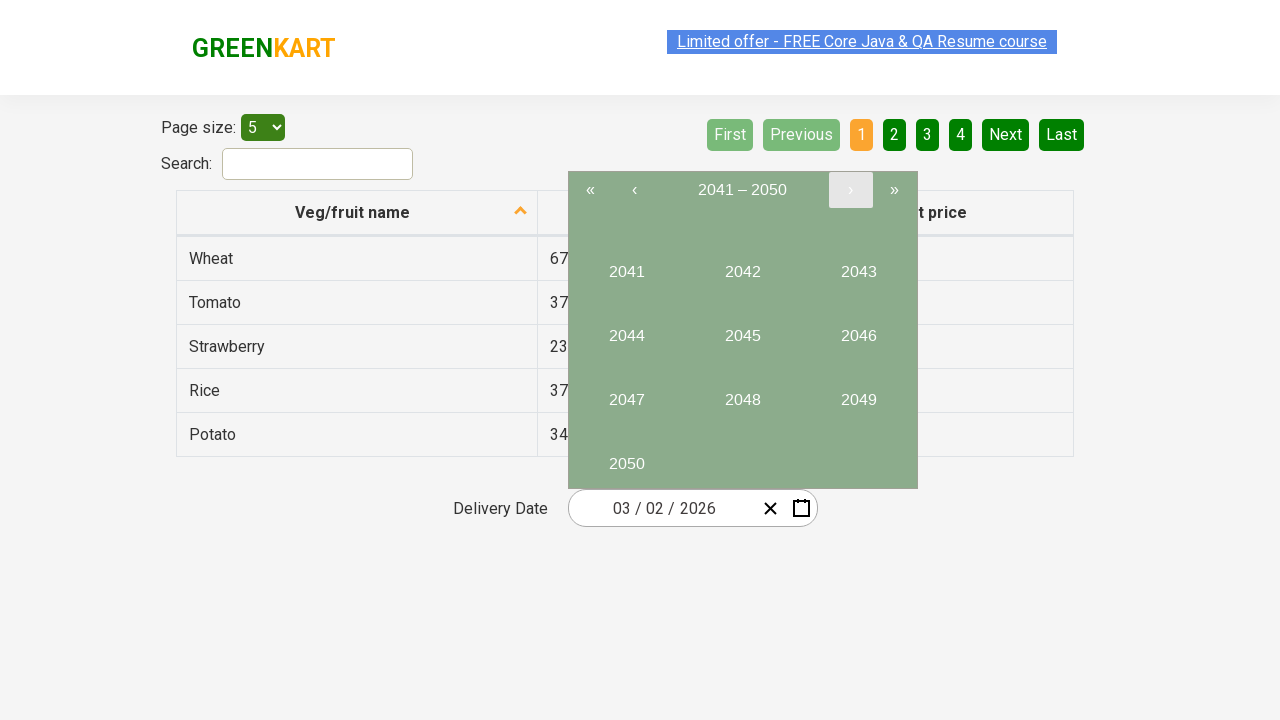

Clicked year button for 2050 at (626, 456) on internal:role=button[name="2050"s]
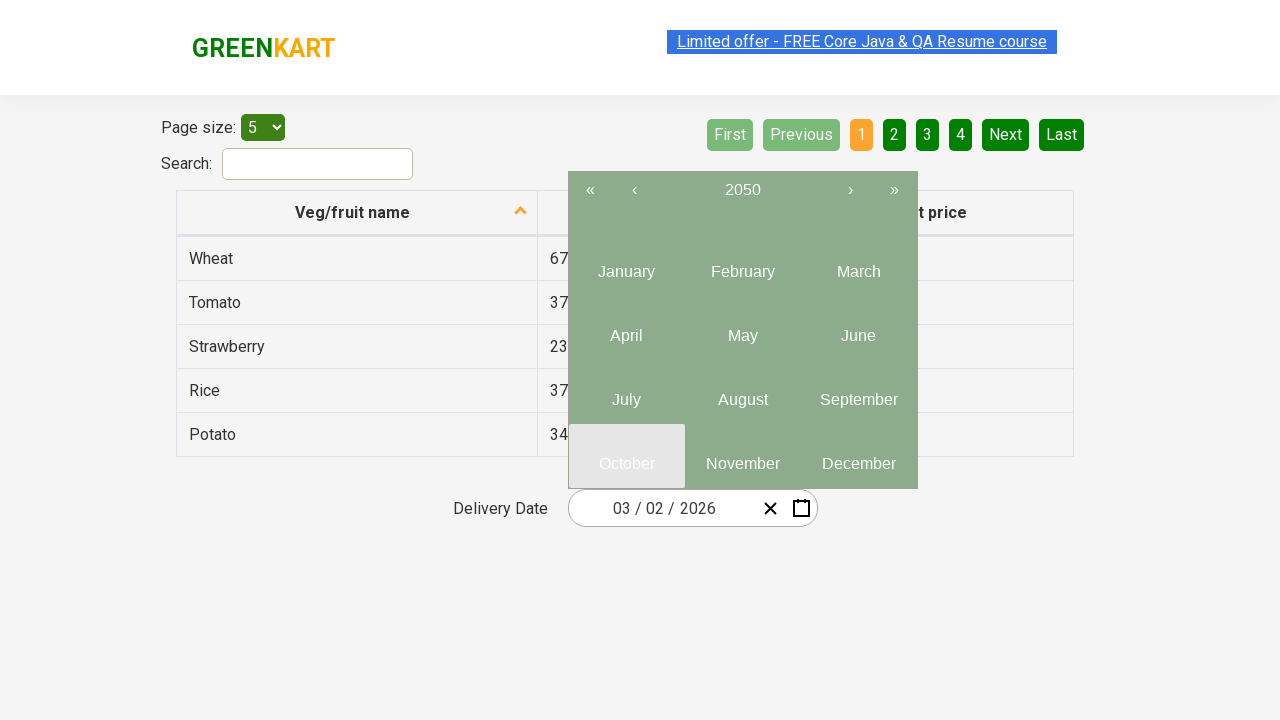

Clicked month 6 in year view at (858, 328) on .react-calendar__year-view__months__month >> nth=5
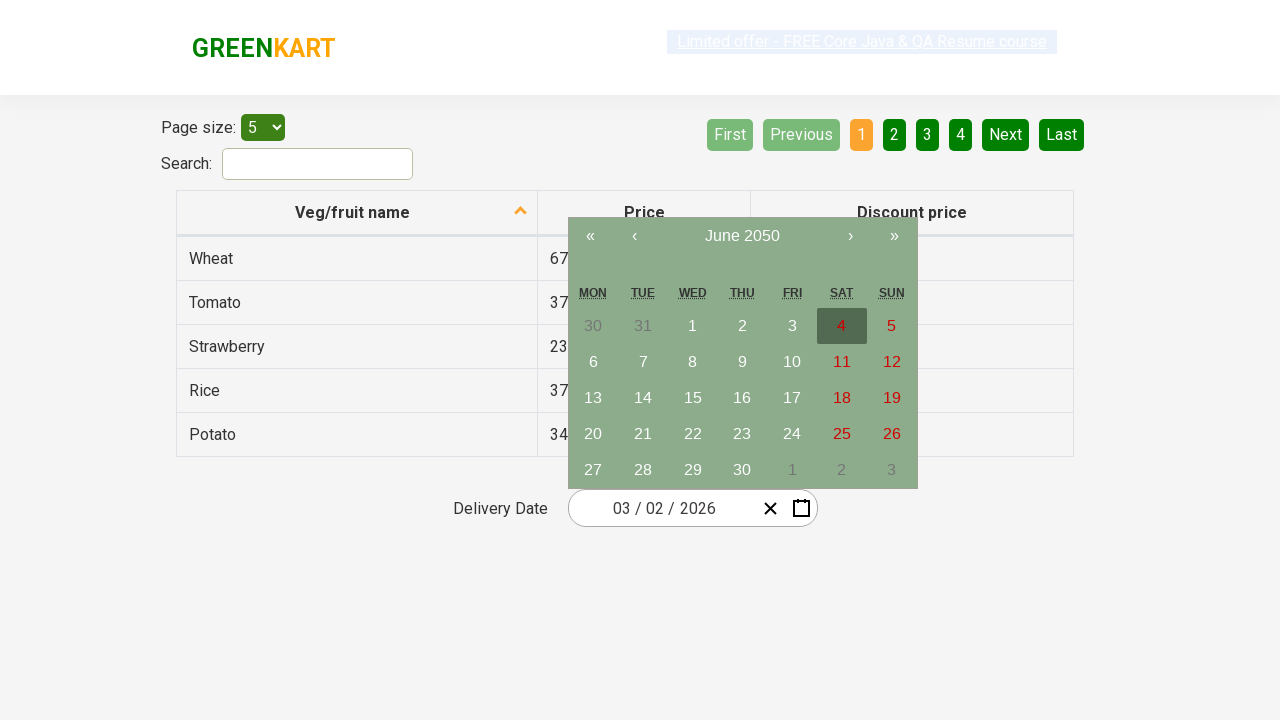

Clicked date 14 in month view at (643, 398) on //abbr[text()='14']
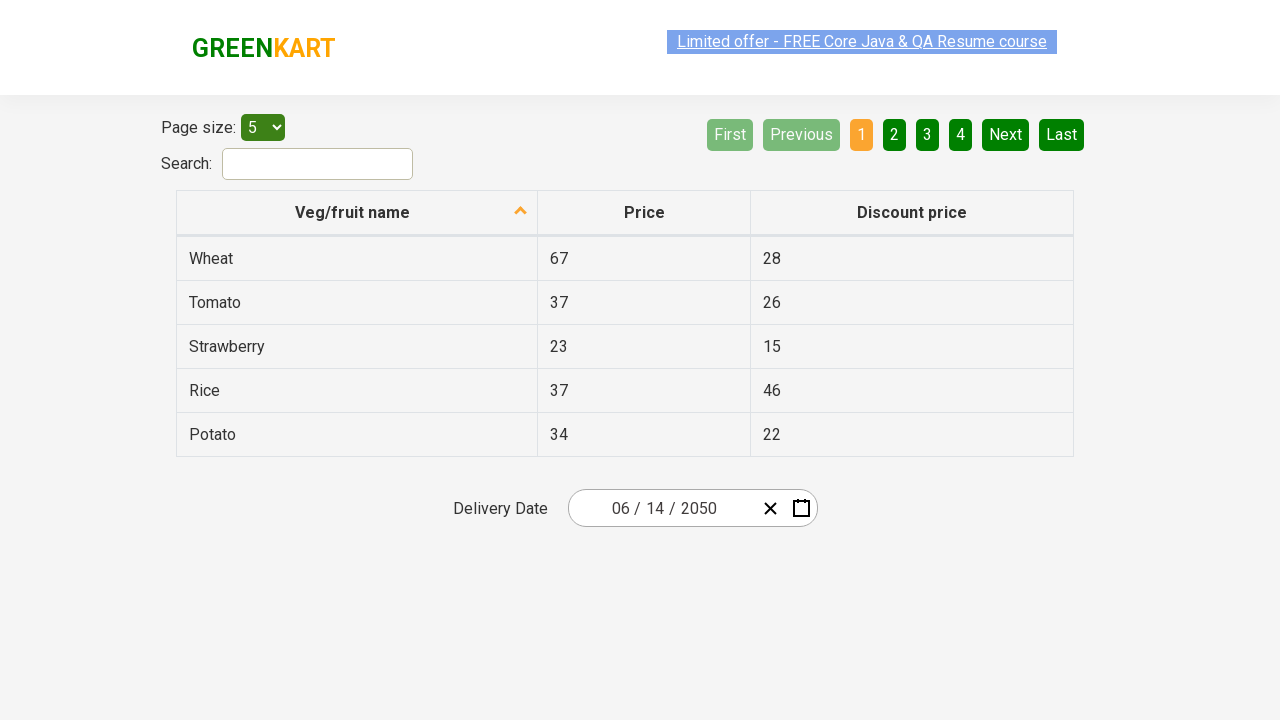

Located 4 input fields for date verification
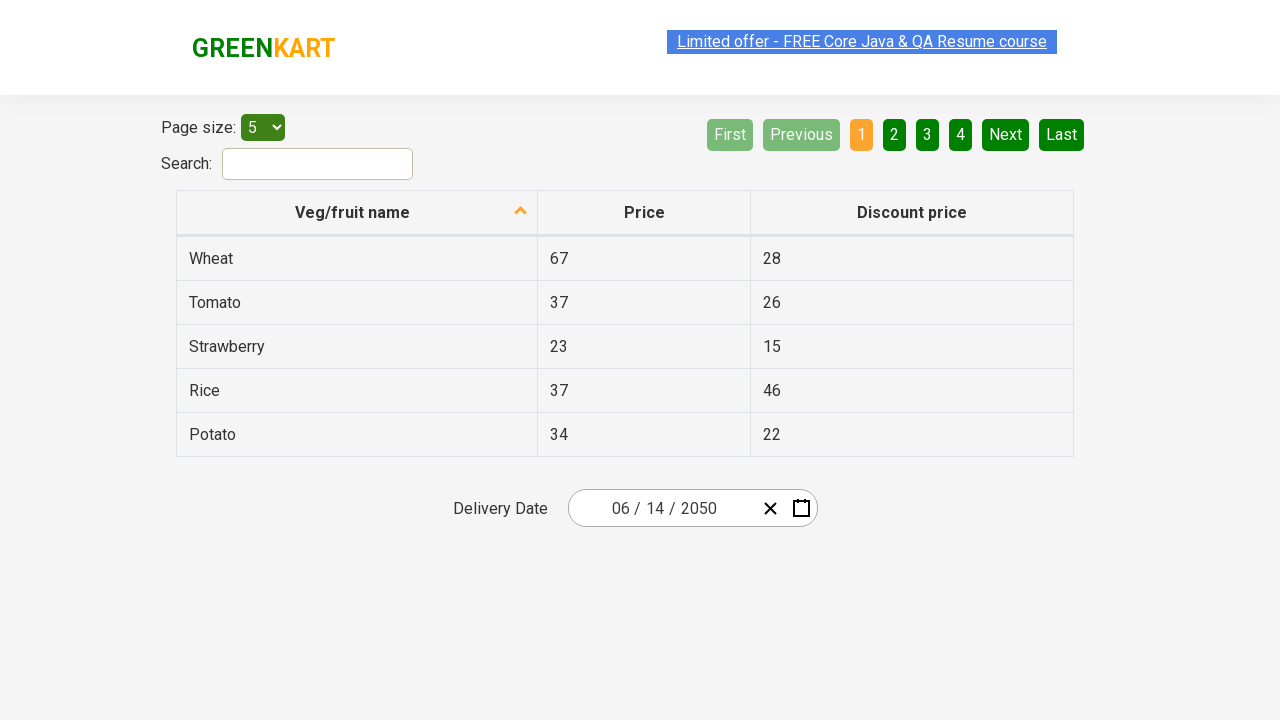

Verified input field 1: expected '6', got '6'
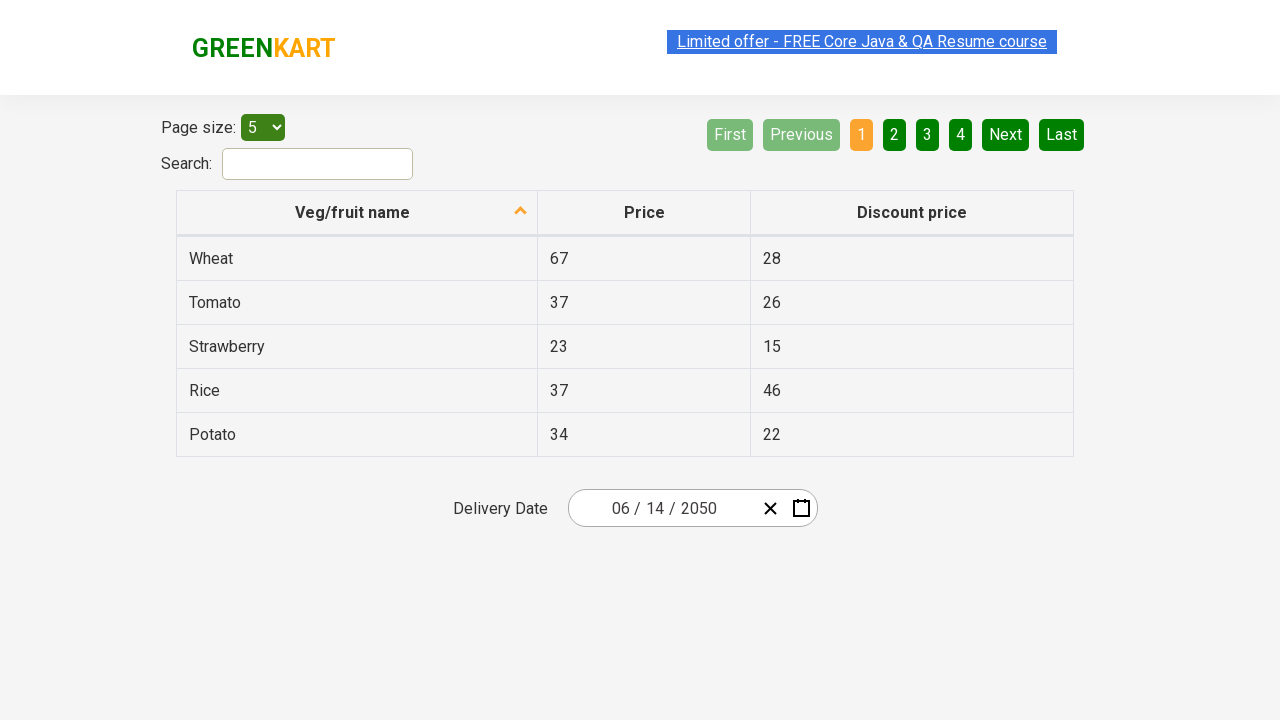

Verified input field 2: expected '14', got '14'
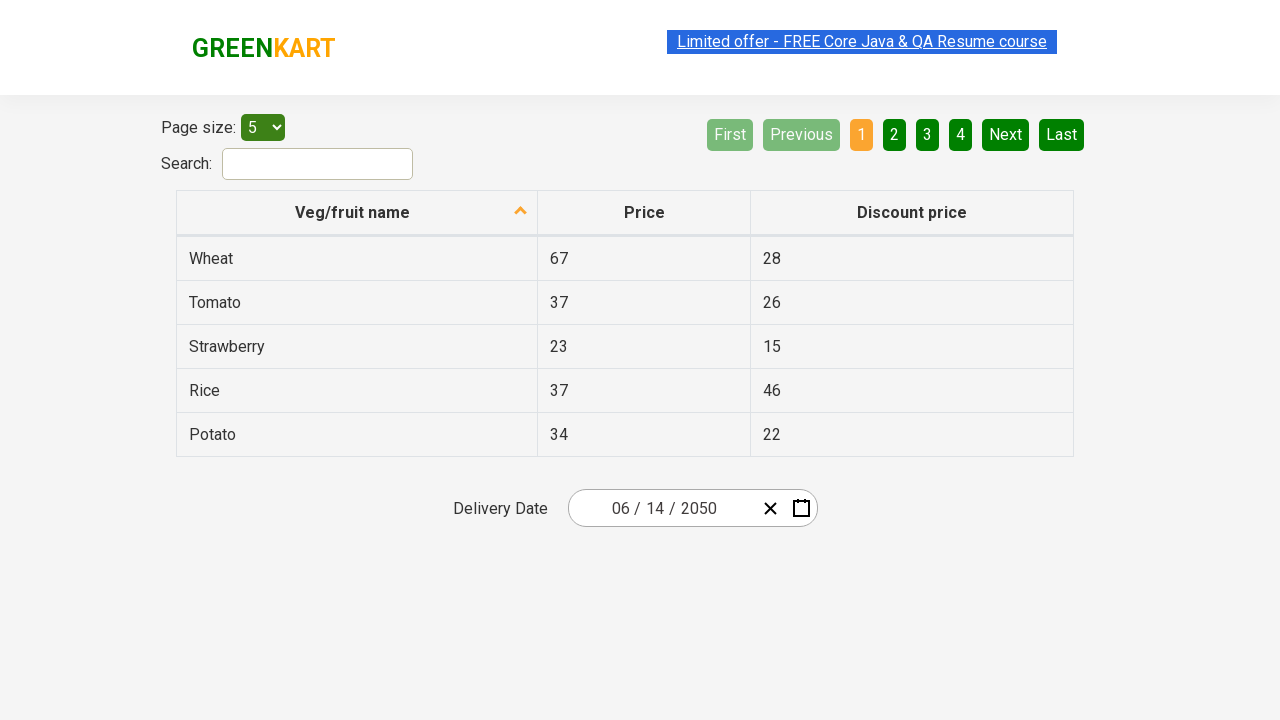

Verified input field 3: expected '2050', got '2050'
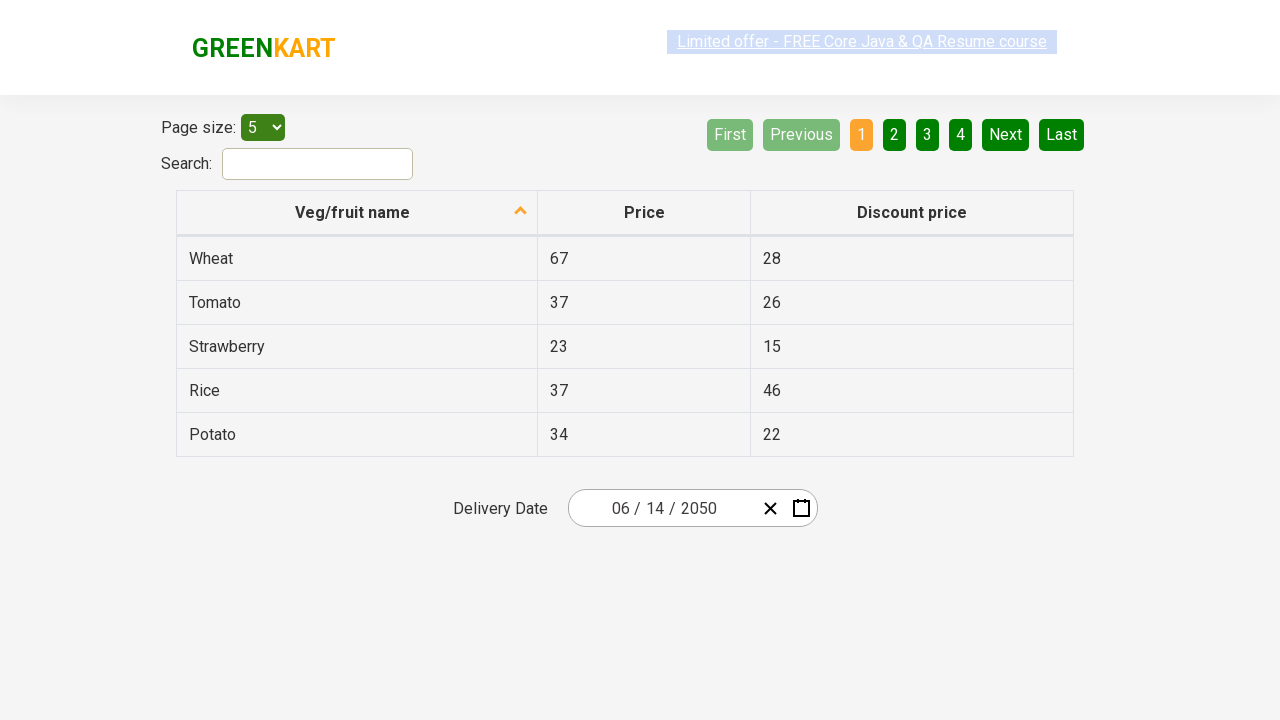

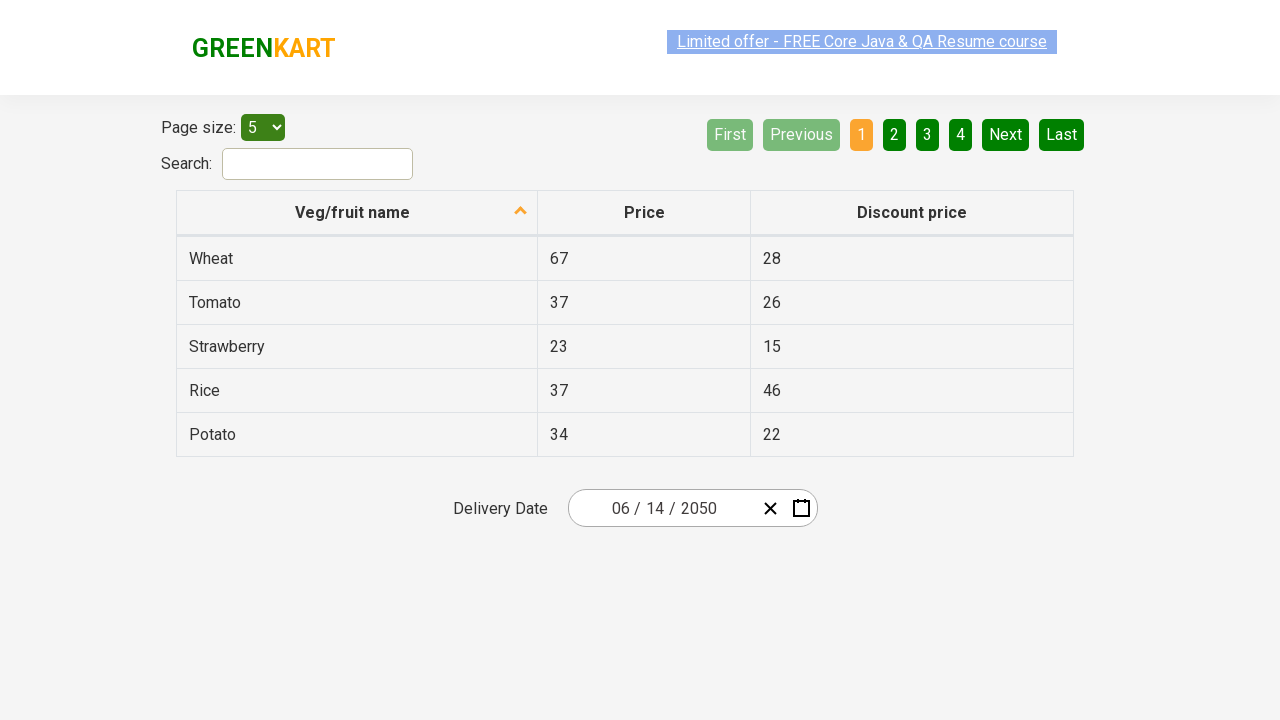